Navigates the PBS WARN (Wireless Emergency Alerts) interface by expanding the alert list, changing the filter from "Active alerts" to "All alerts", and clicking on an alert card to view its details.

Starting URL: https://warn.pbs.org/

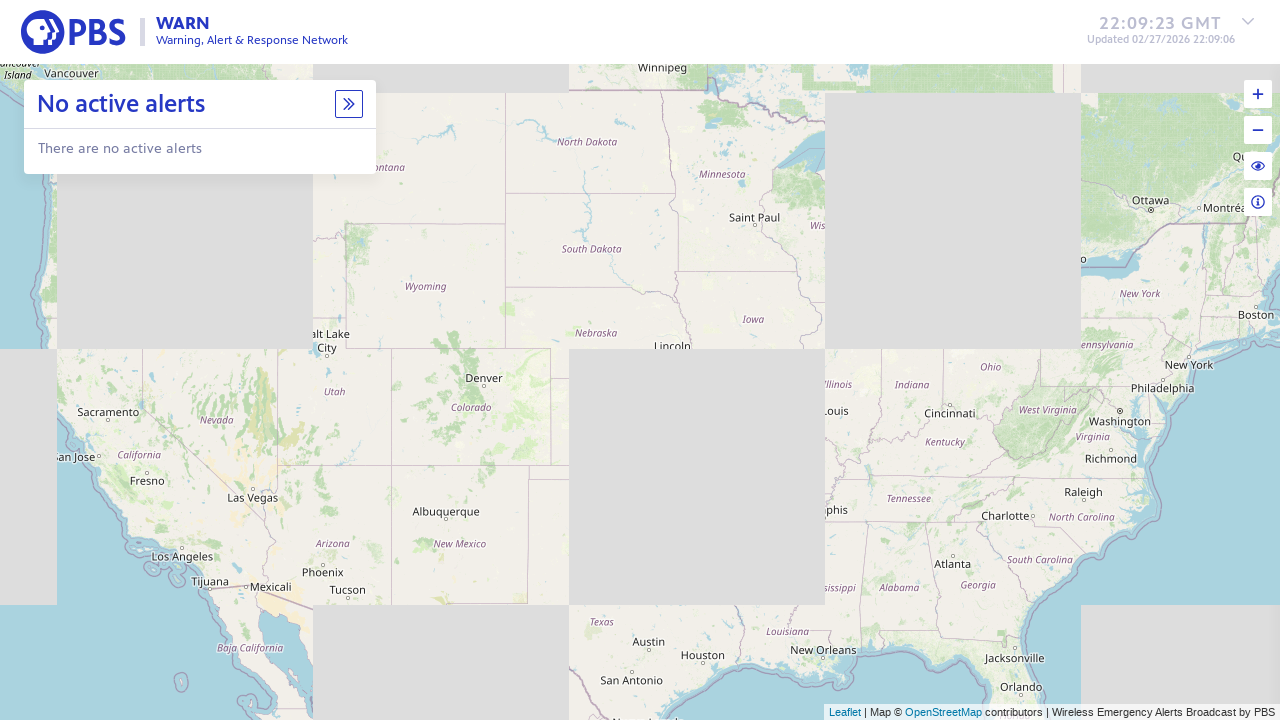

Waited for page to load state
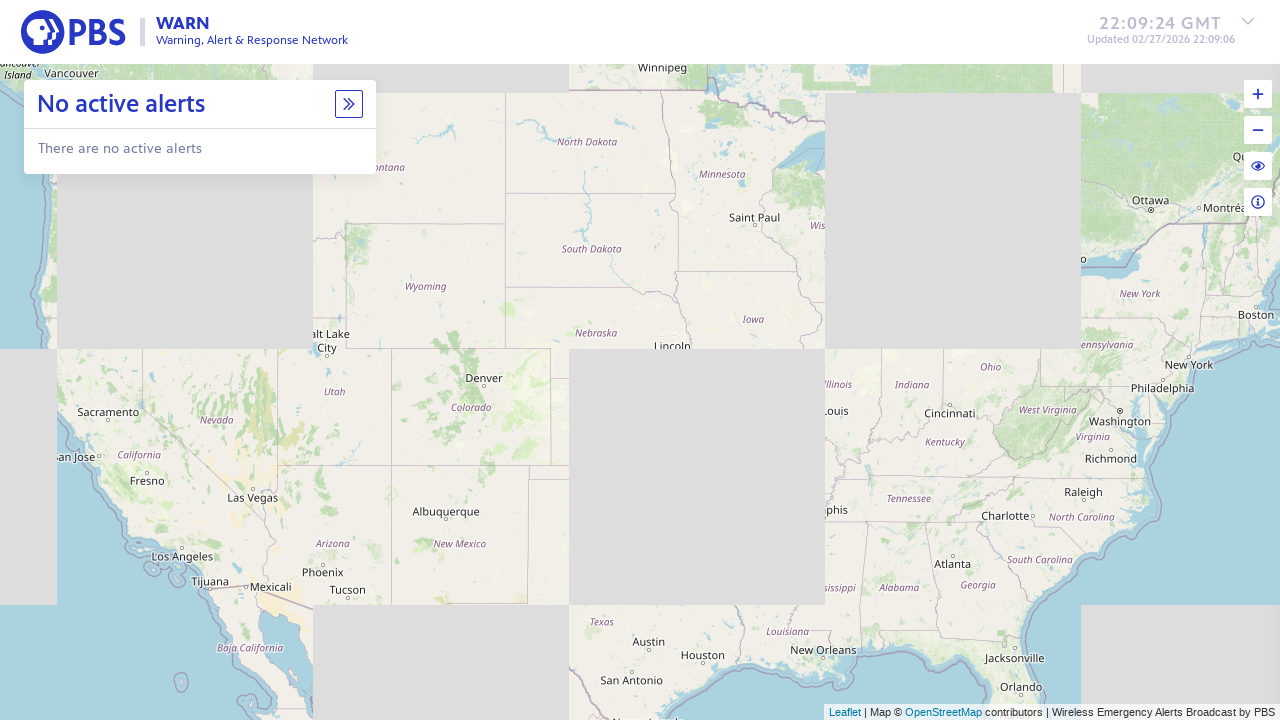

Waited 5 seconds for page to fully render
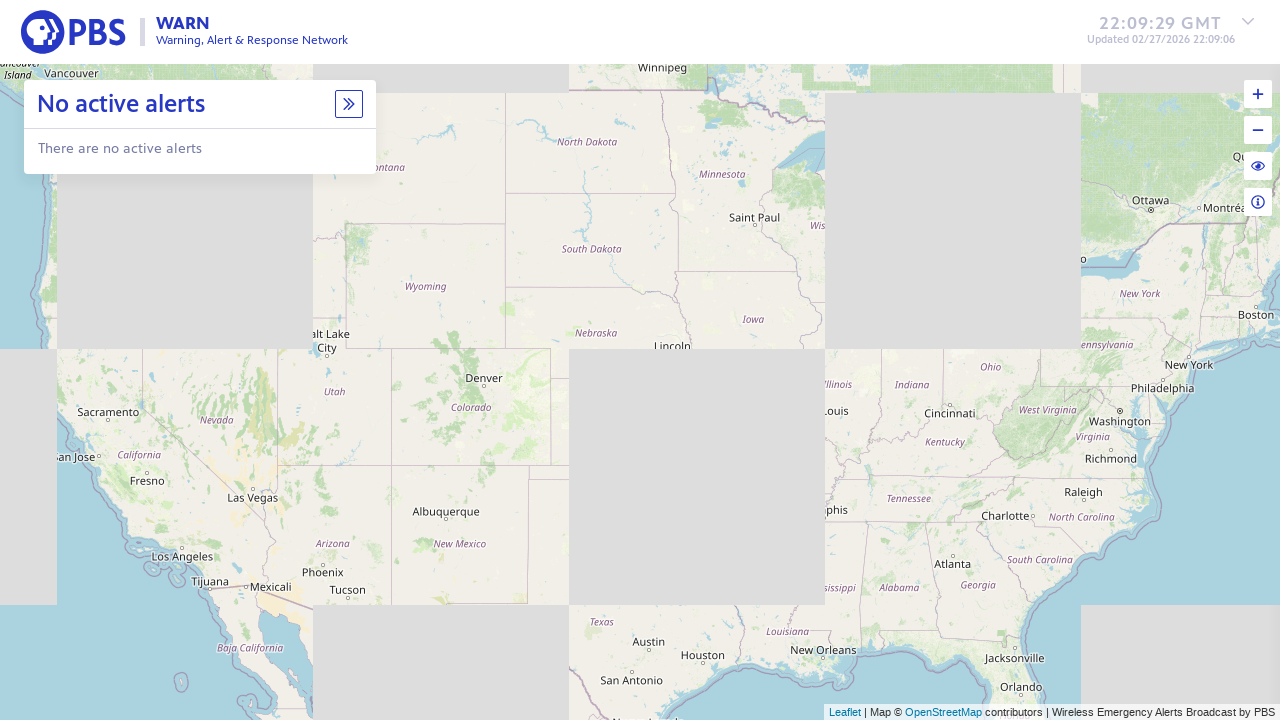

Clicked first button to expand alert list at (349, 104) on internal:role=button >> nth=0
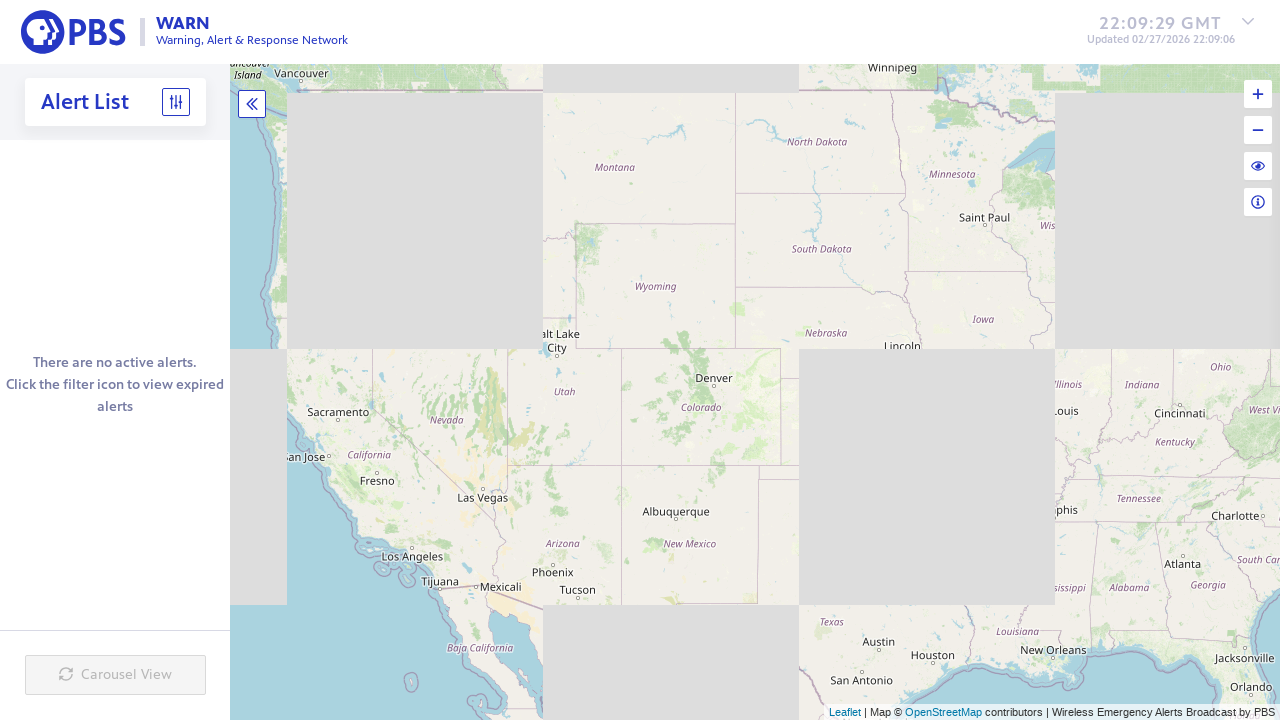

Waited for page to load after expanding alert list
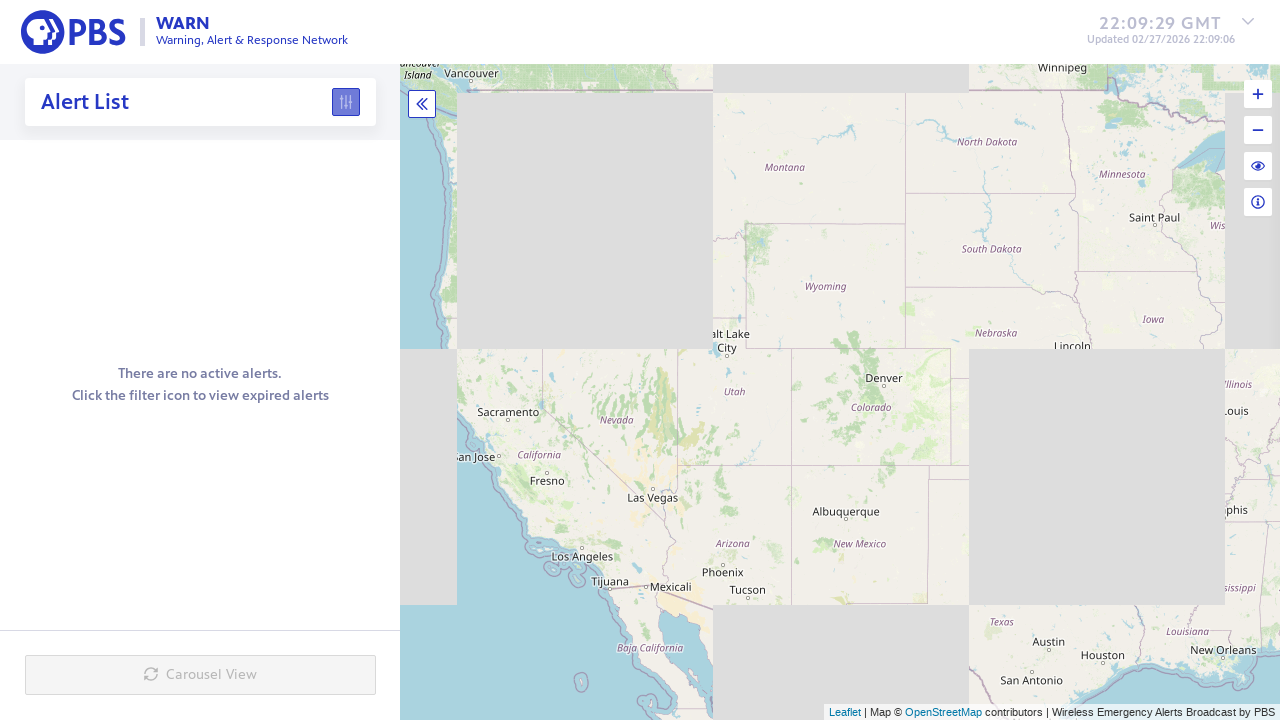

Clicked filter button in Alert List sidebar at (346, 102) on internal:role=complementary >> internal:has-text="Alert List"i >> internal:role=
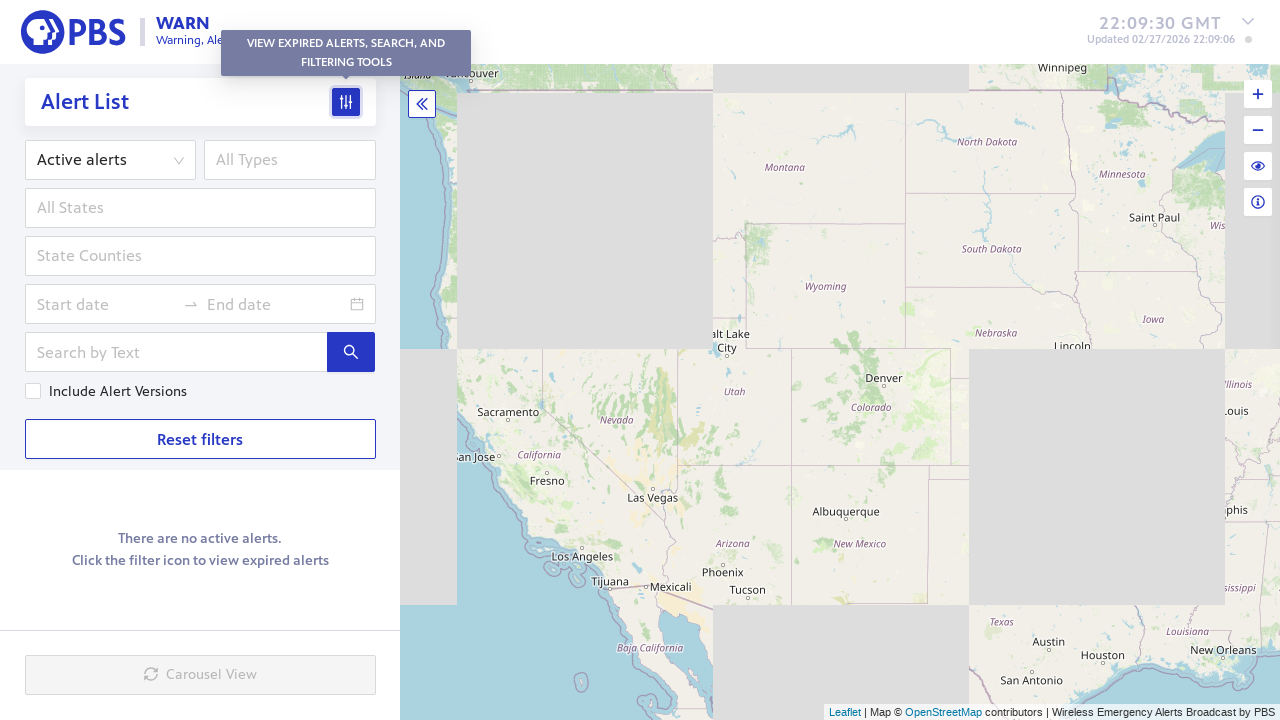

Clicked dropdown to change alert filter at (110, 160) on .ant-select-selection-item
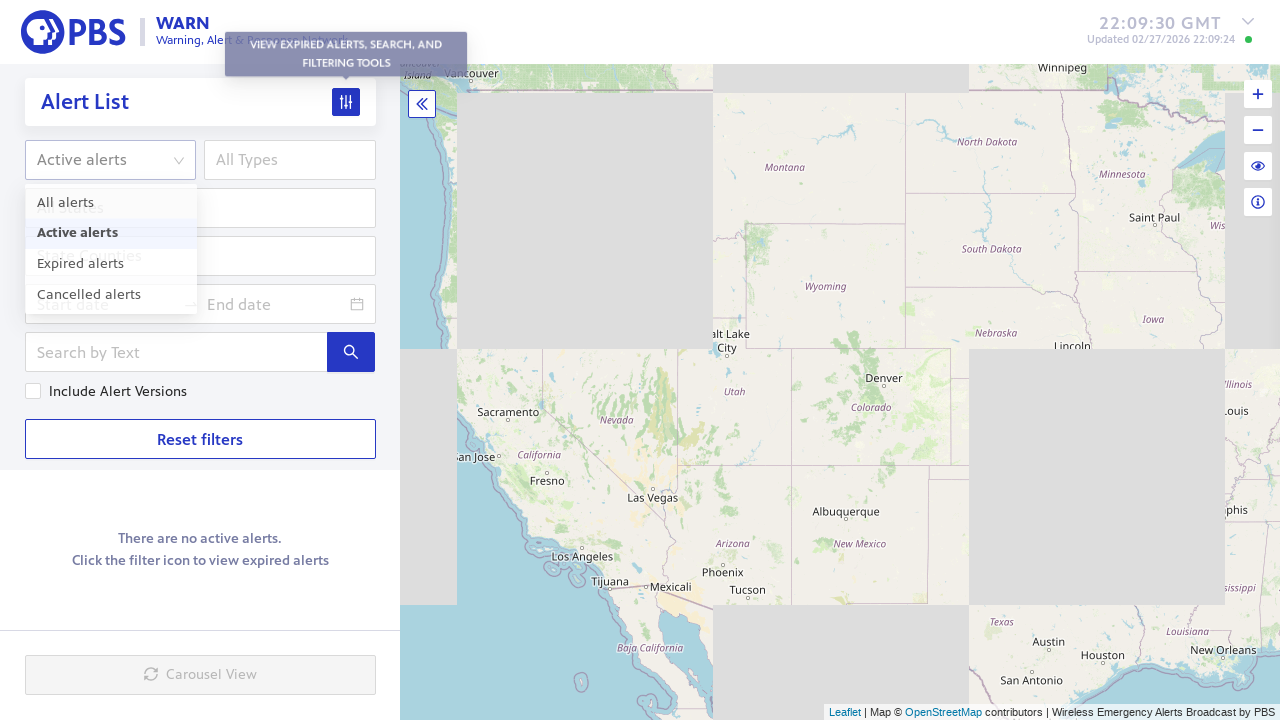

Selected 'All alerts' from dropdown filter at (111, 204) on internal:text="All alerts"i
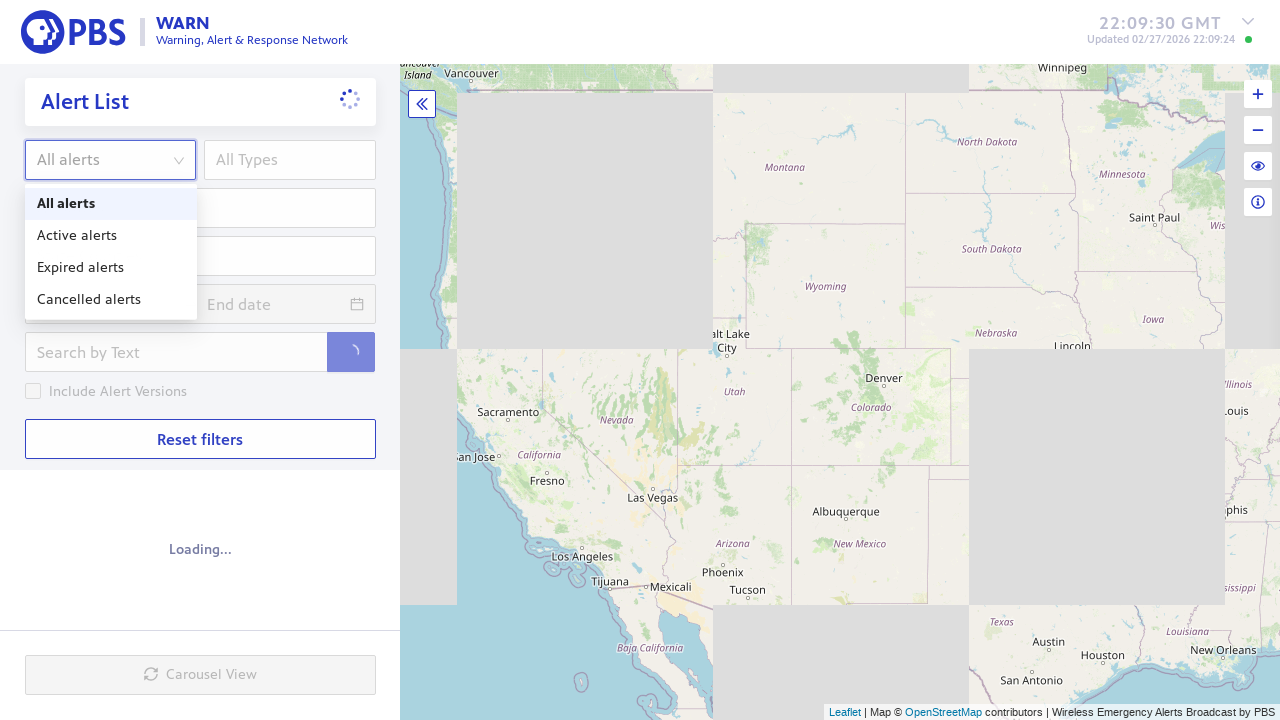

Waited for page to load after changing filter to 'All alerts'
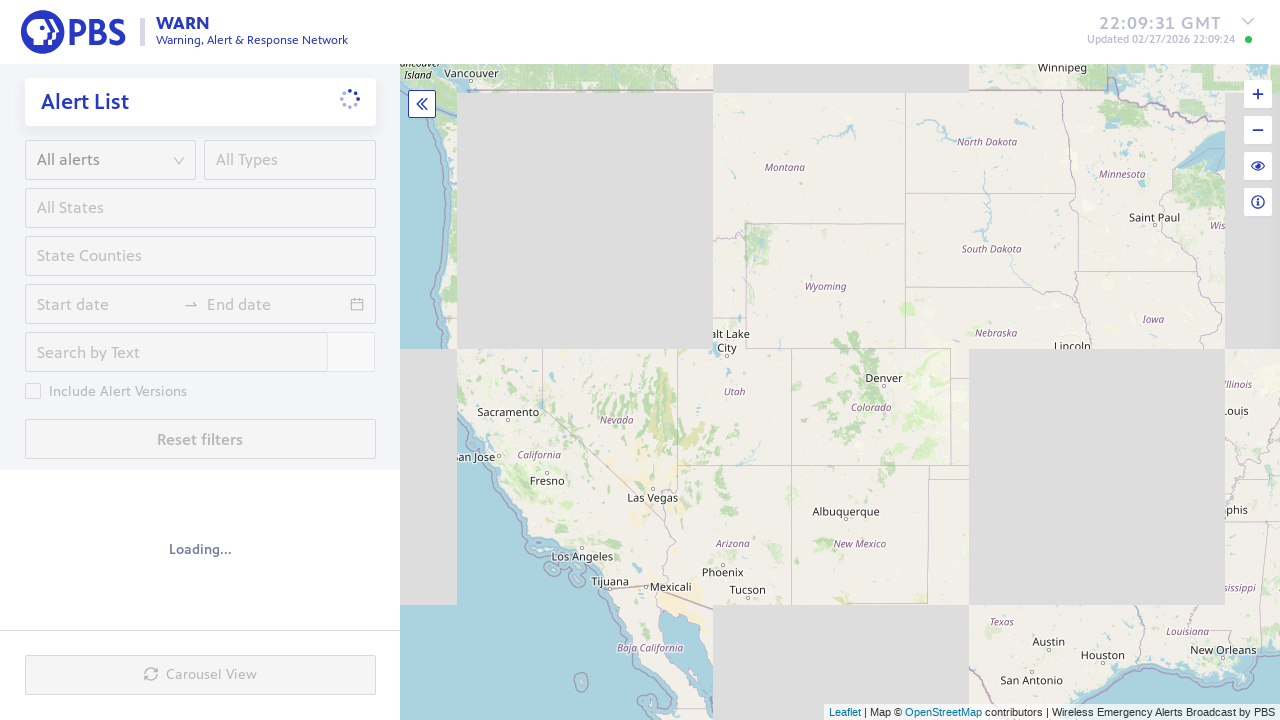

Clicked first alert card to view its details at (200, 550) on #card-alerts-list >> nth=0
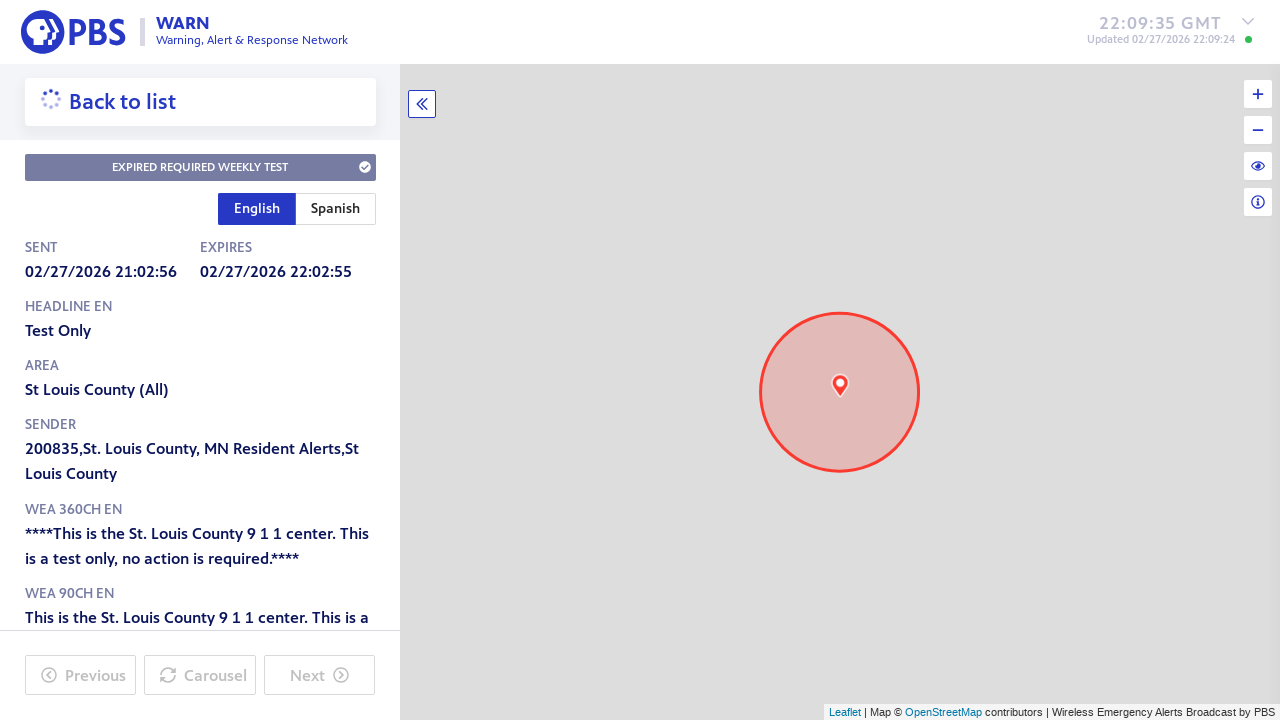

Waited for page to load after clicking alert card
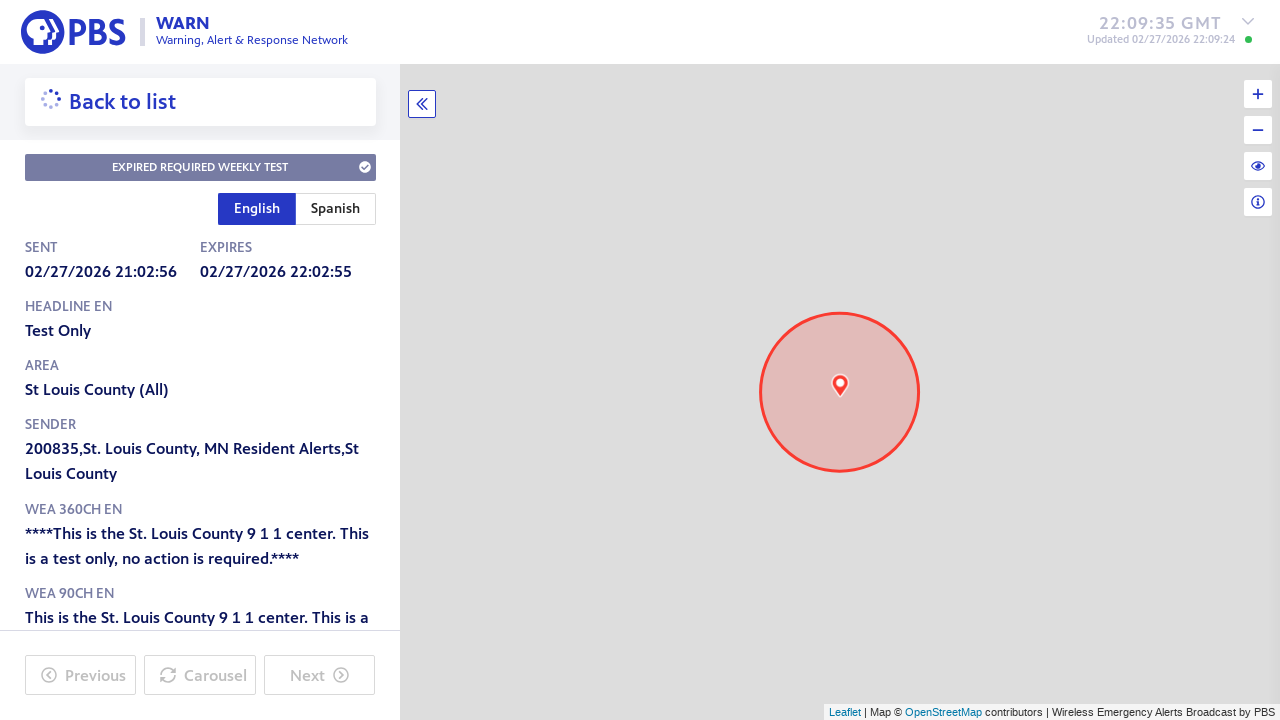

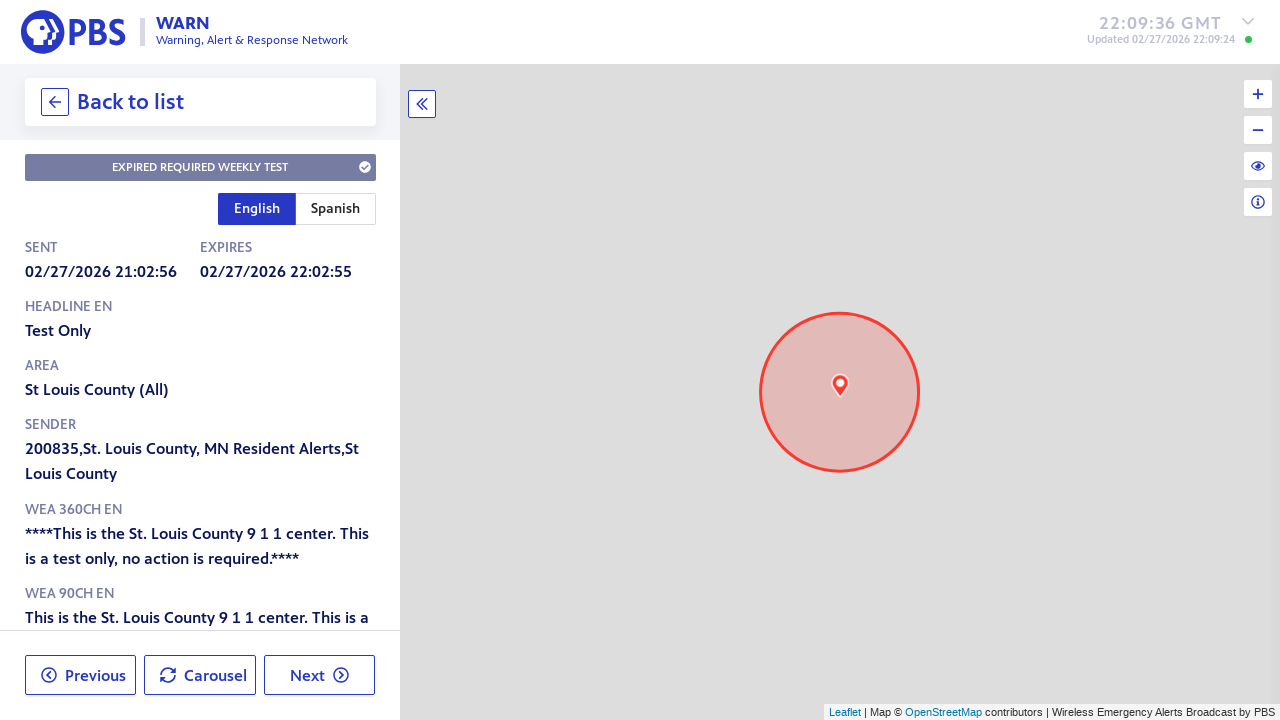